Navigates to Trendyol (Turkish e-commerce site) homepage

Starting URL: https://www.trendyol.com

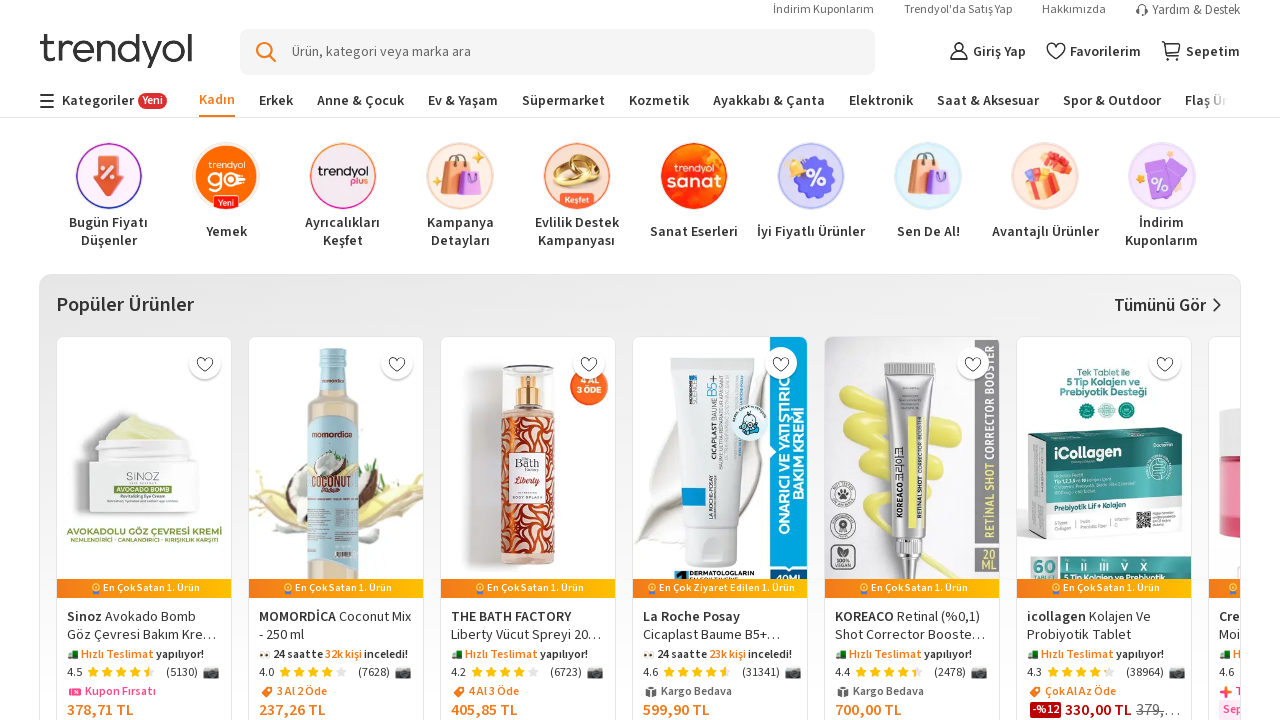

Navigated to Trendyol homepage
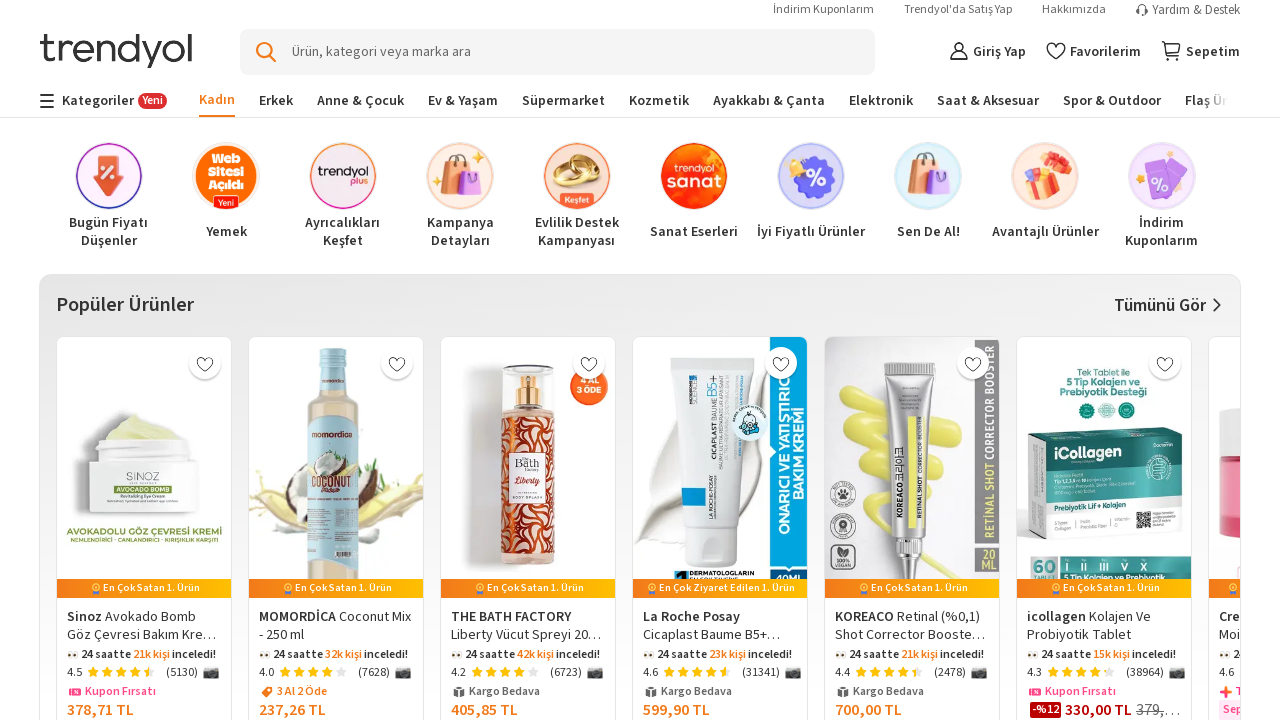

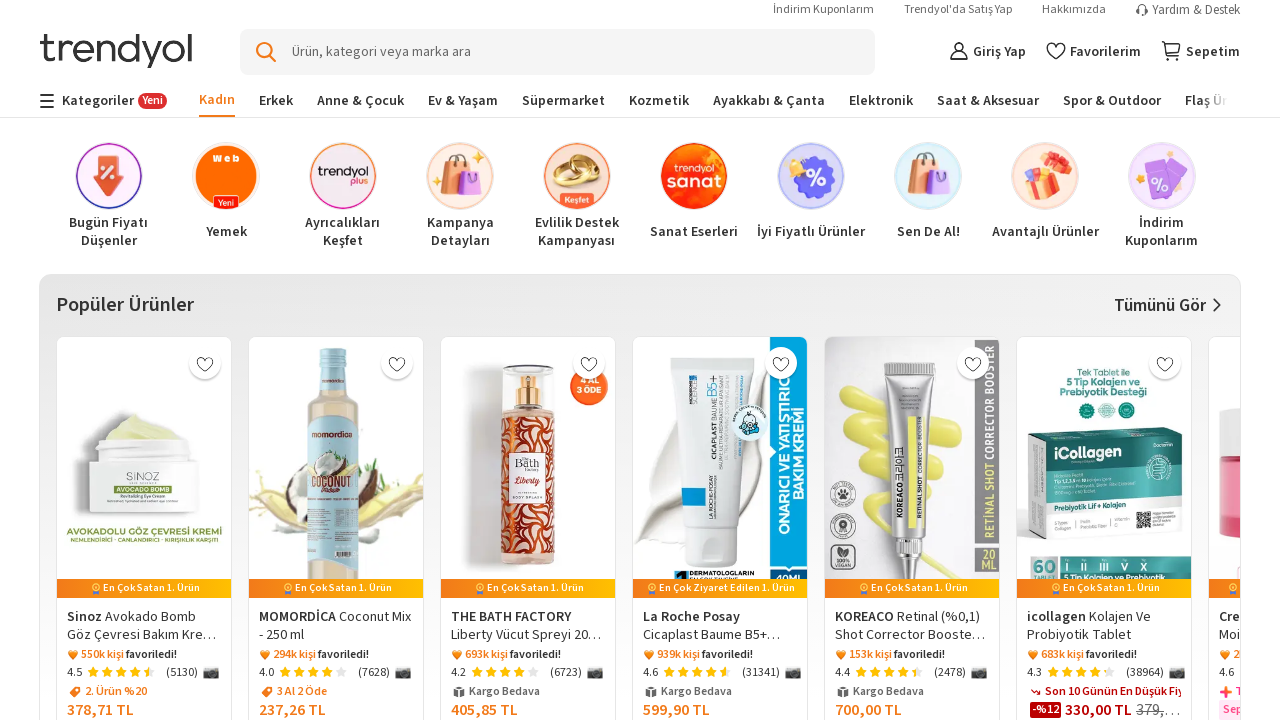